Tests AJAX functionality by clicking a button and waiting for dynamically loaded content to appear

Starting URL: http://uitestingplayground.com/ajax

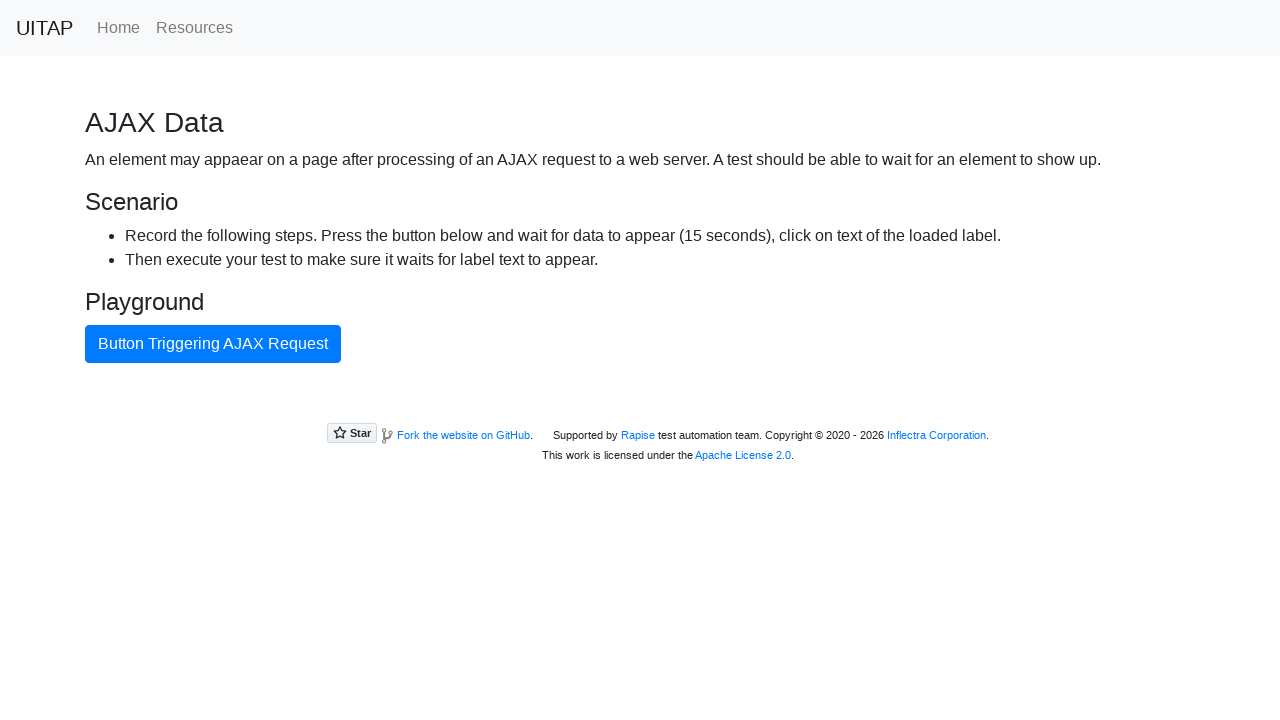

Clicked AJAX button to trigger dynamic content loading at (213, 344) on #ajaxButton
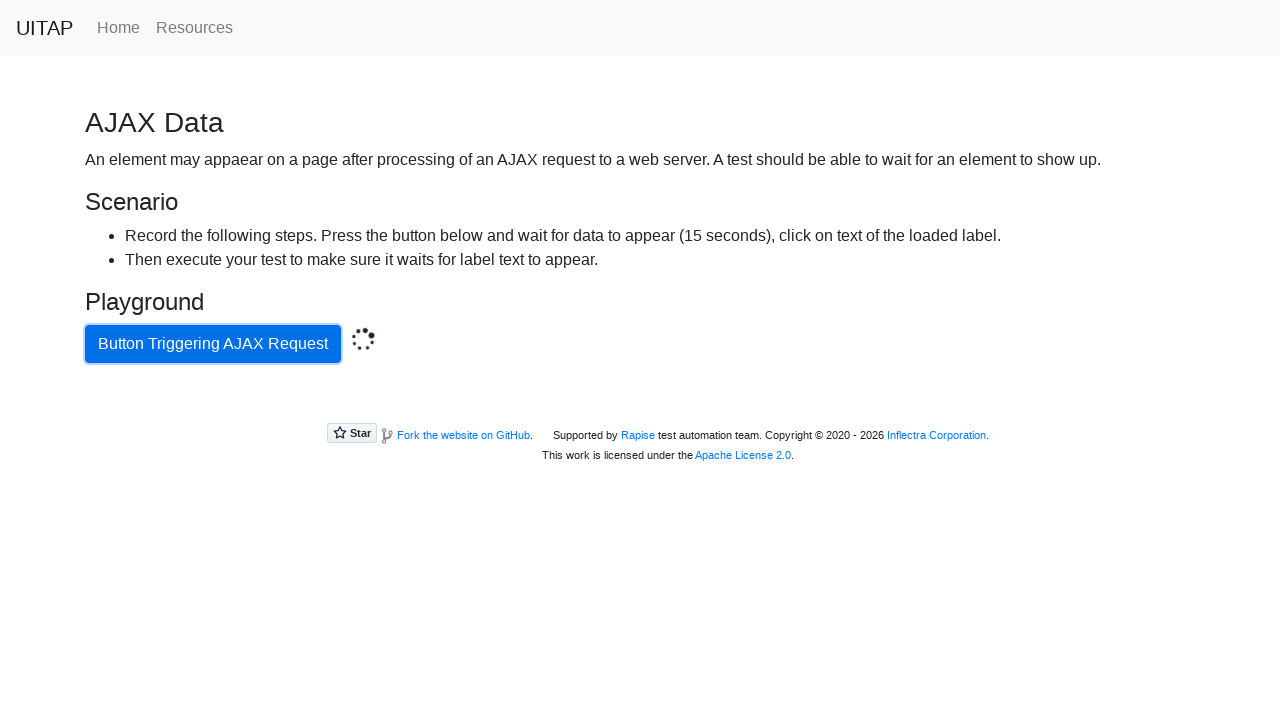

Waited for success message to appear after AJAX request completed
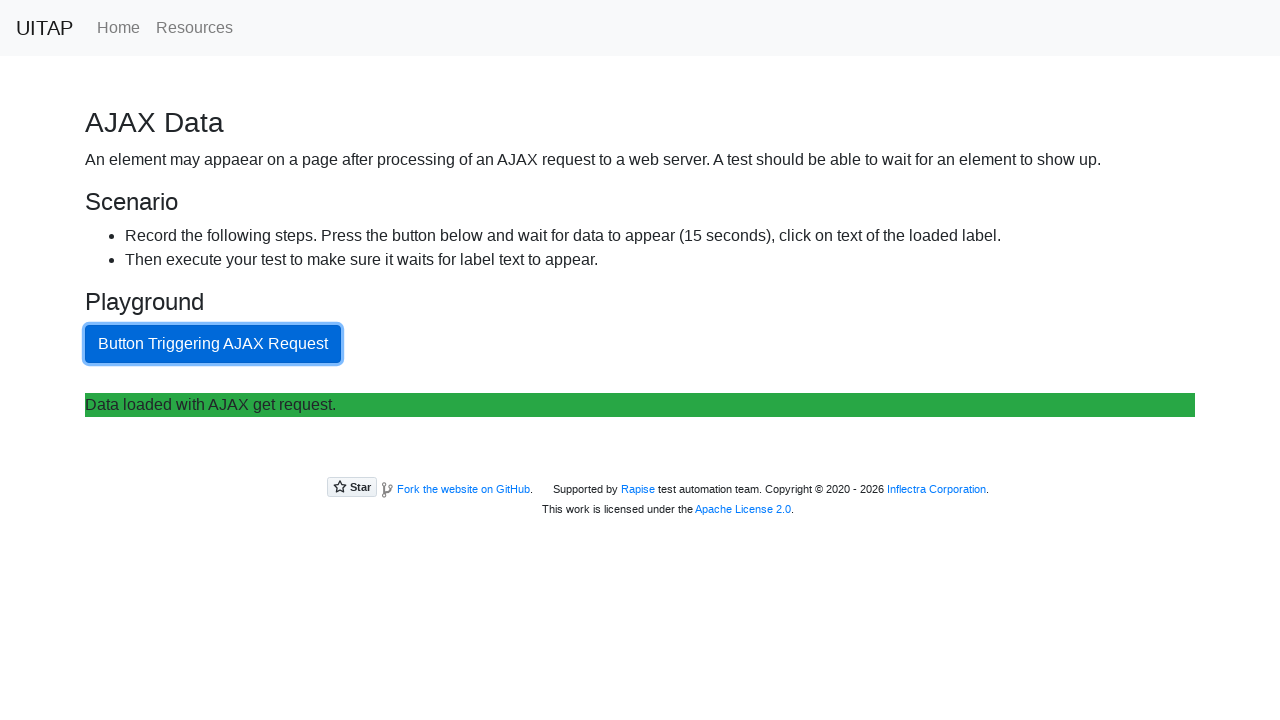

Retrieved success message text: Data loaded with AJAX get request.
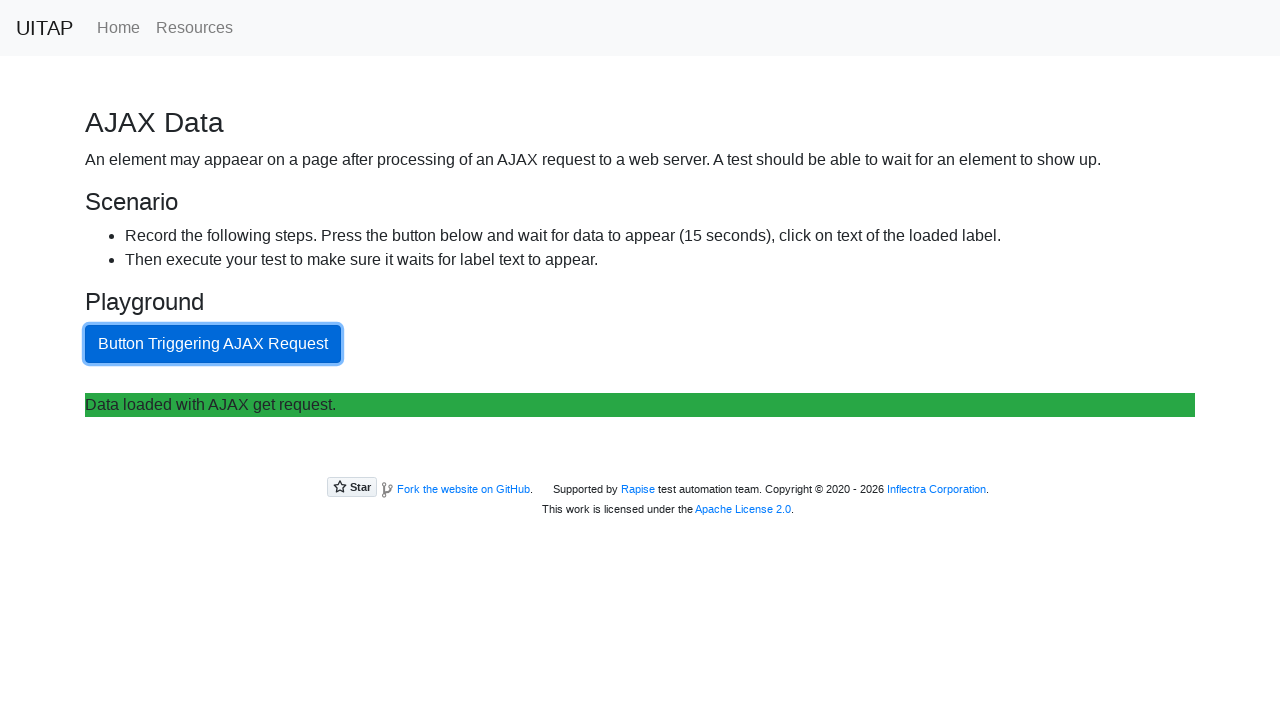

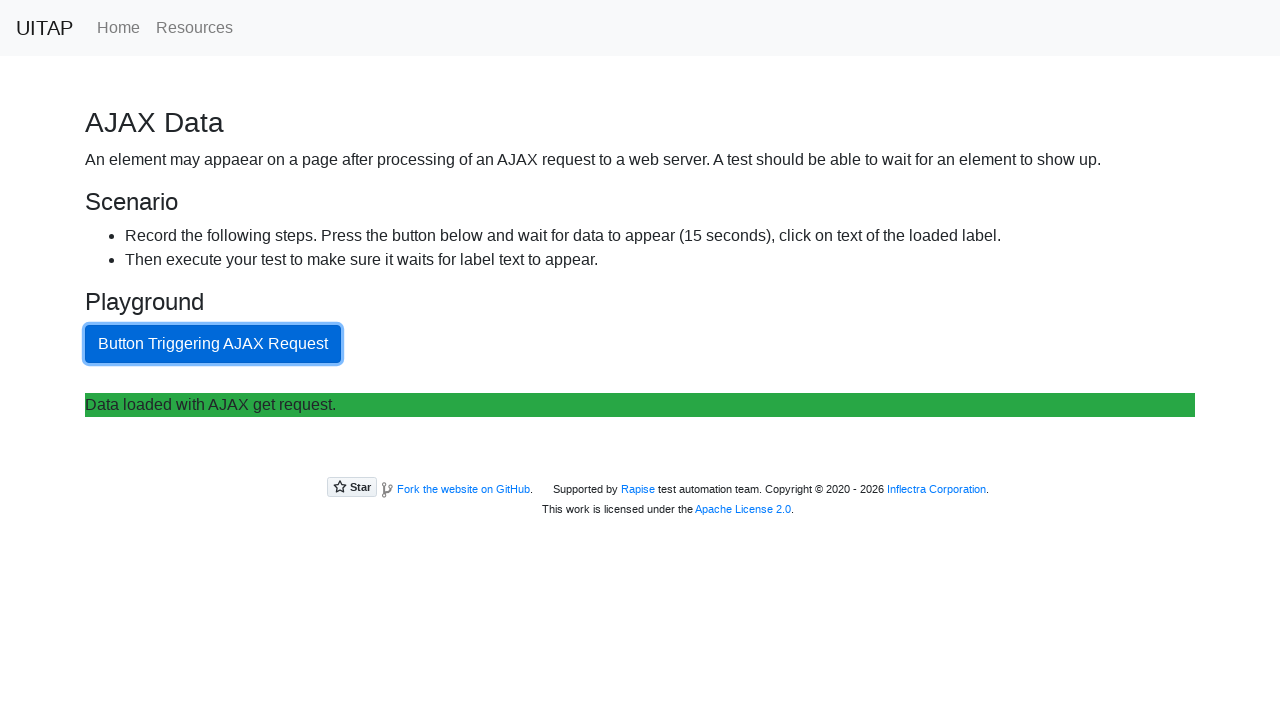